Tests unsuccessful form submission by navigating to contact page and clicking submit without filling required fields

Starting URL: https://atid.store/

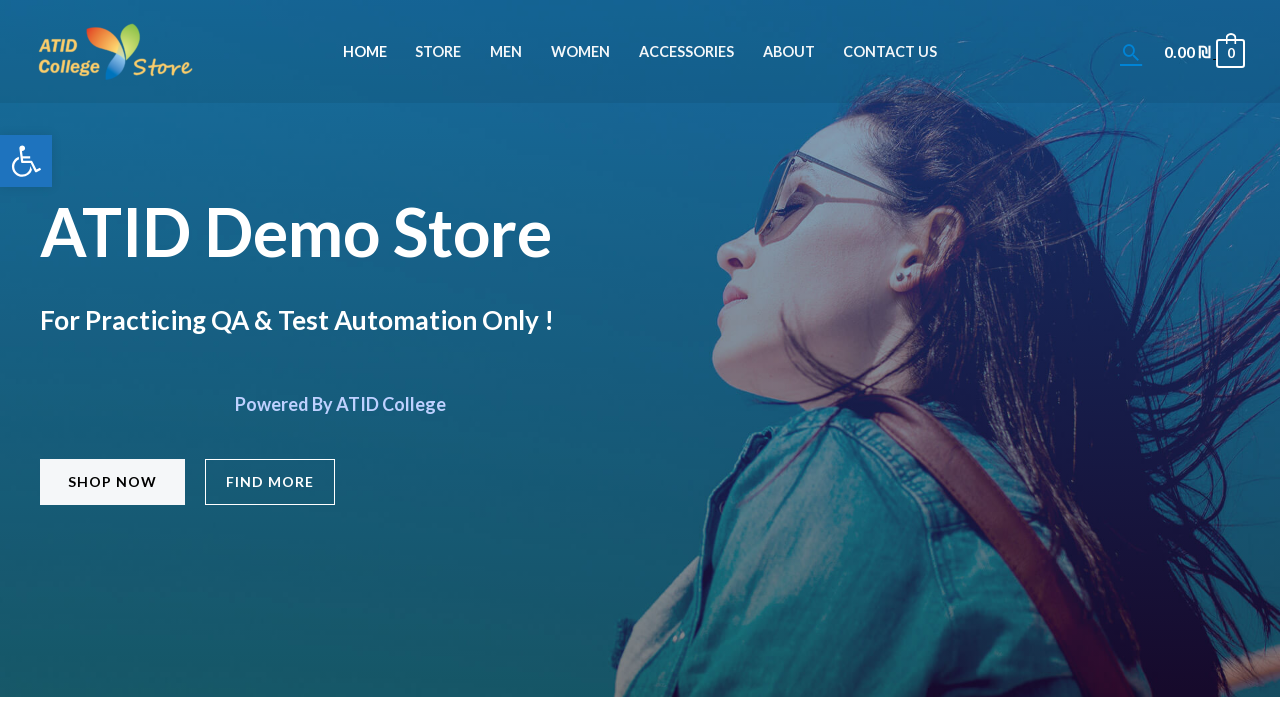

Clicked on Contact Us menu item at (890, 52) on #menu-item-829 a
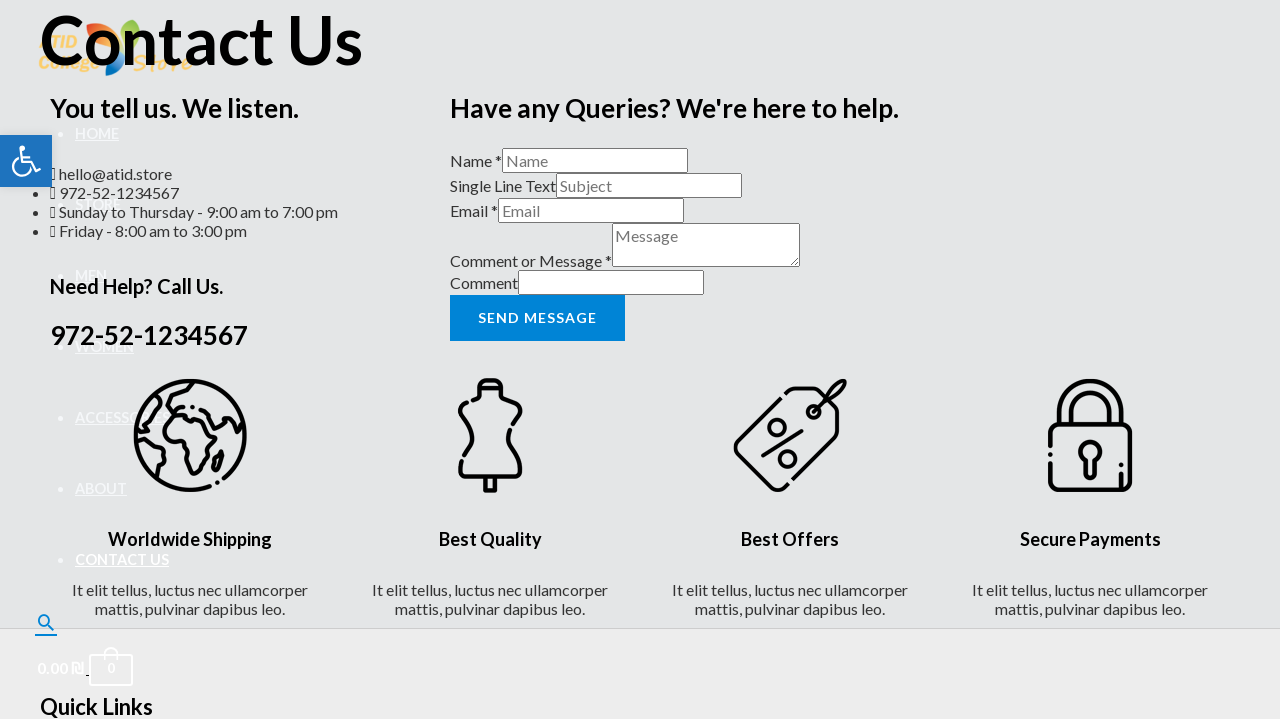

Contact form loaded and submit button is visible
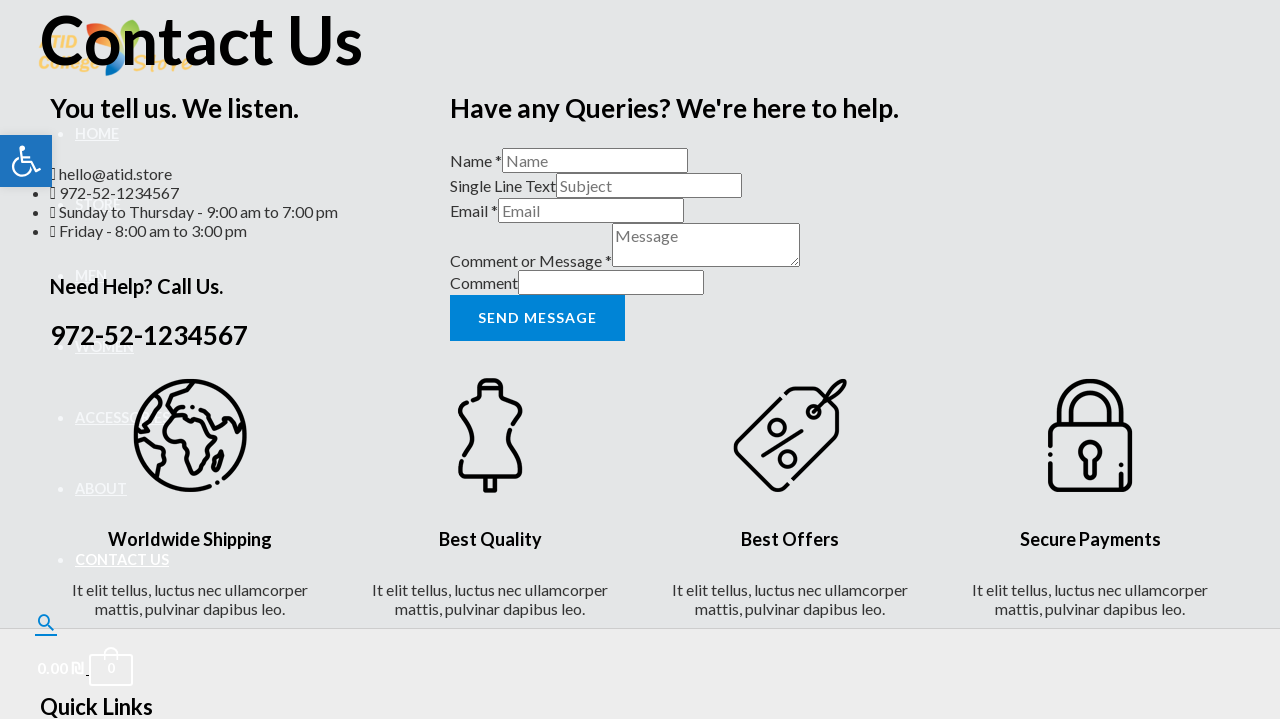

Clicked submit button without filling required fields at (537, 318) on #wpforms-submit-15
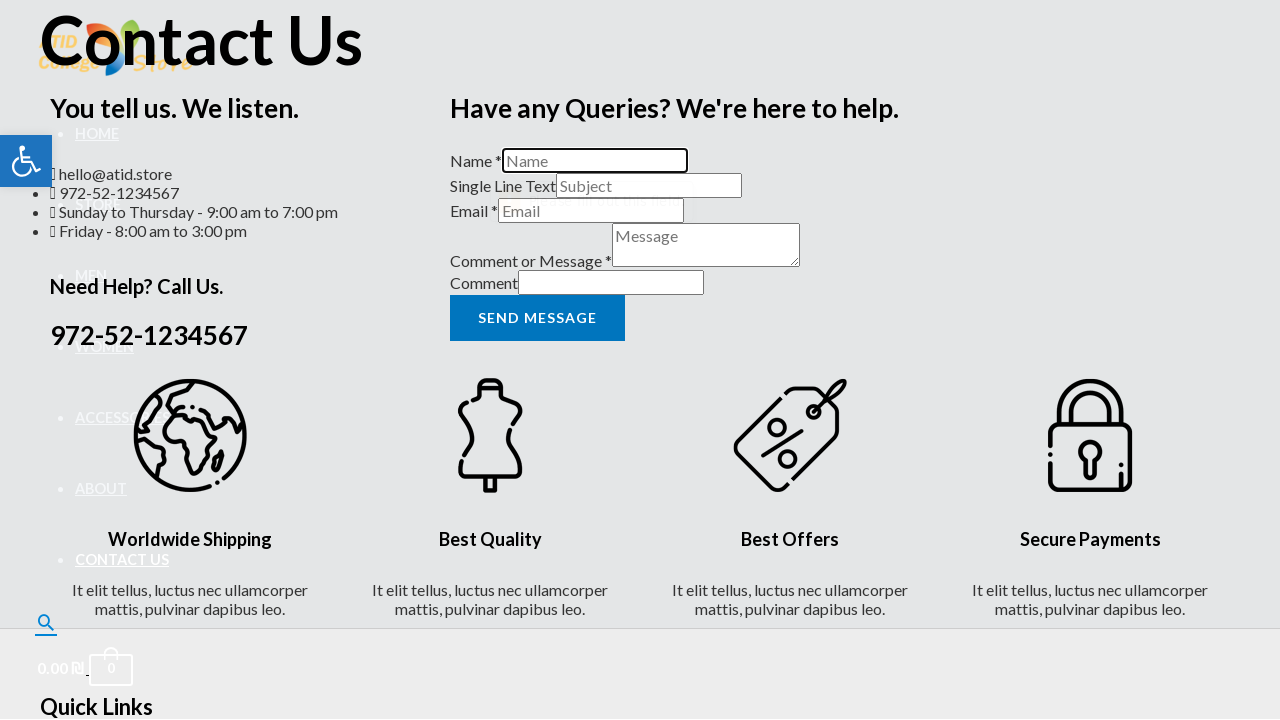

Clicked submit button again to verify unsuccessful submission at (537, 318) on #wpforms-submit-15
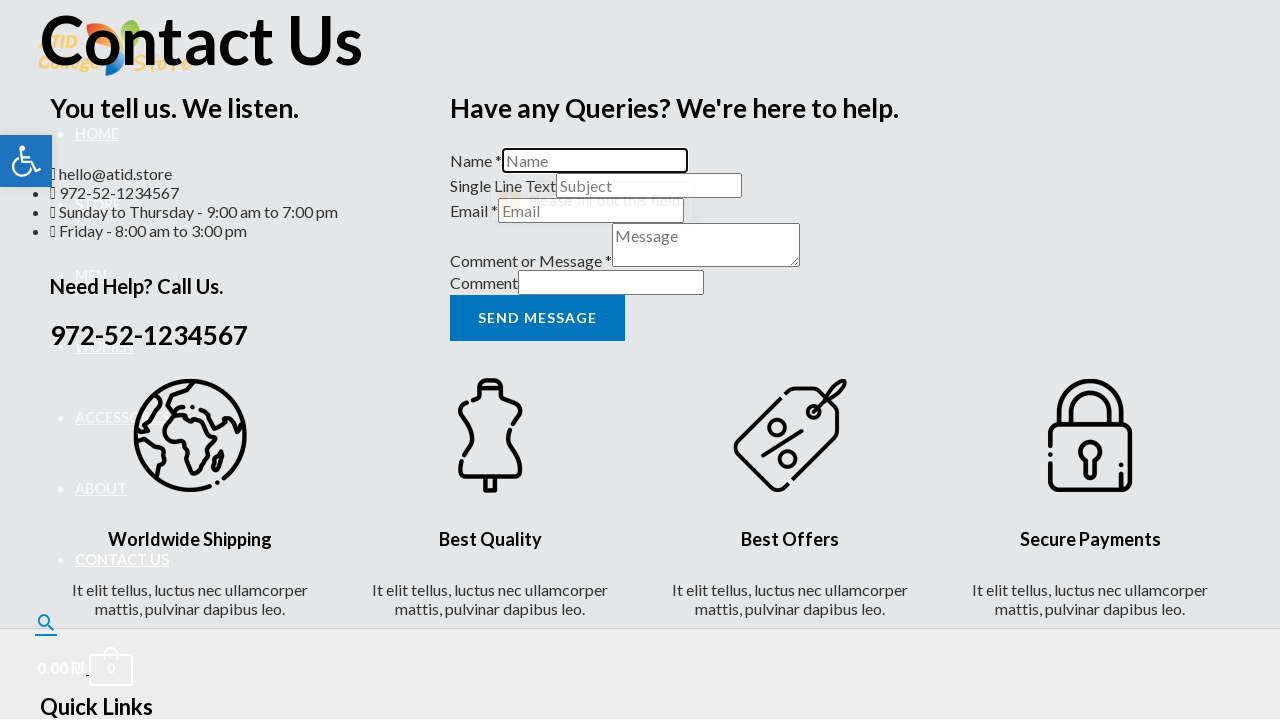

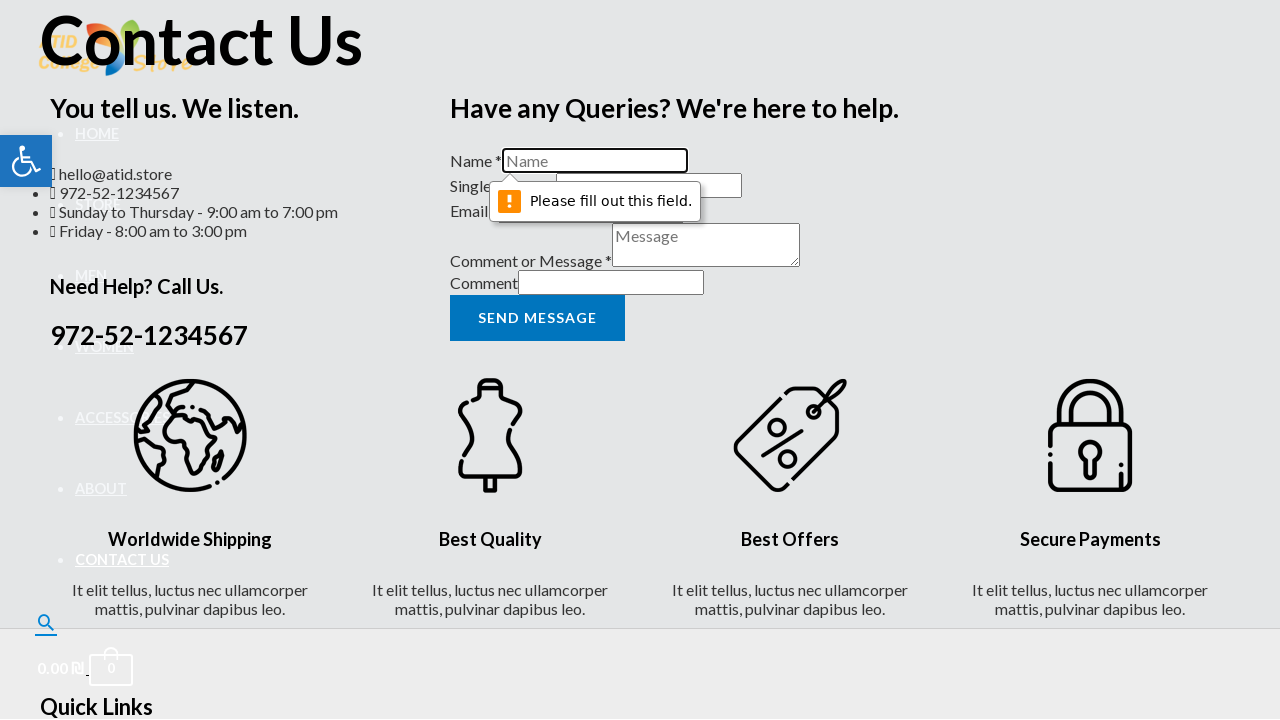